Tests IP blacklist checking functionality by navigating through dropdown menus, entering an IP address, and submitting the form for verification

Starting URL: https://www.ipvoid.com/ip-blacklist-check/

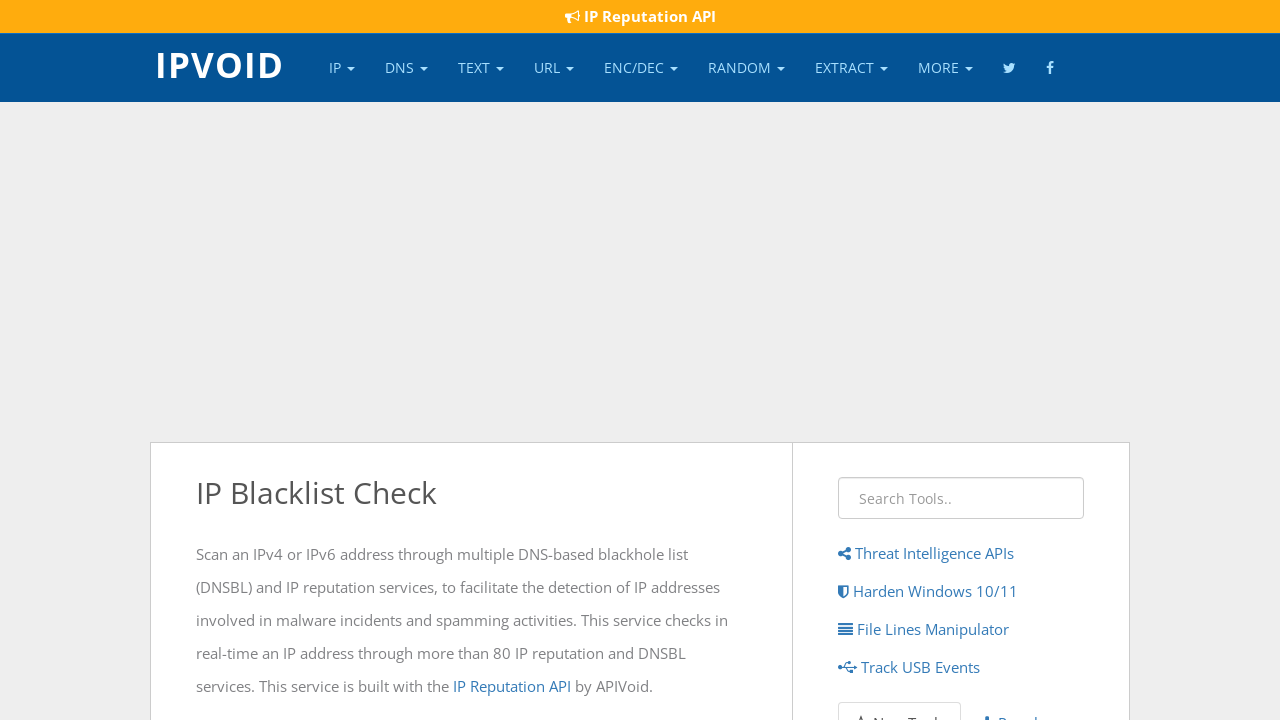

Clicked on the 'IP' dropdown menu at (342, 68) on xpath=//a[normalize-space()='IP']
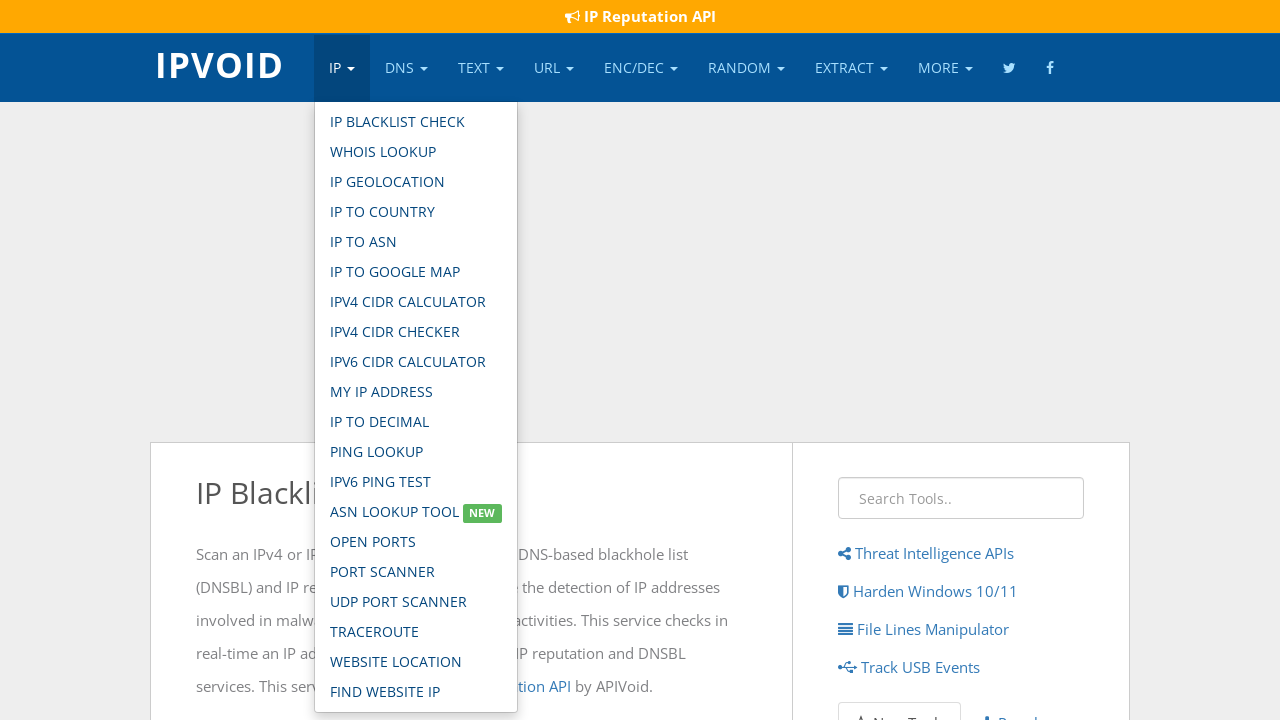

Selected 'IP Blacklist Check' from dropdown menu at (416, 122) on xpath=//ul[@class='dropdown-menu']//a[normalize-space()='IP Blacklist Check']
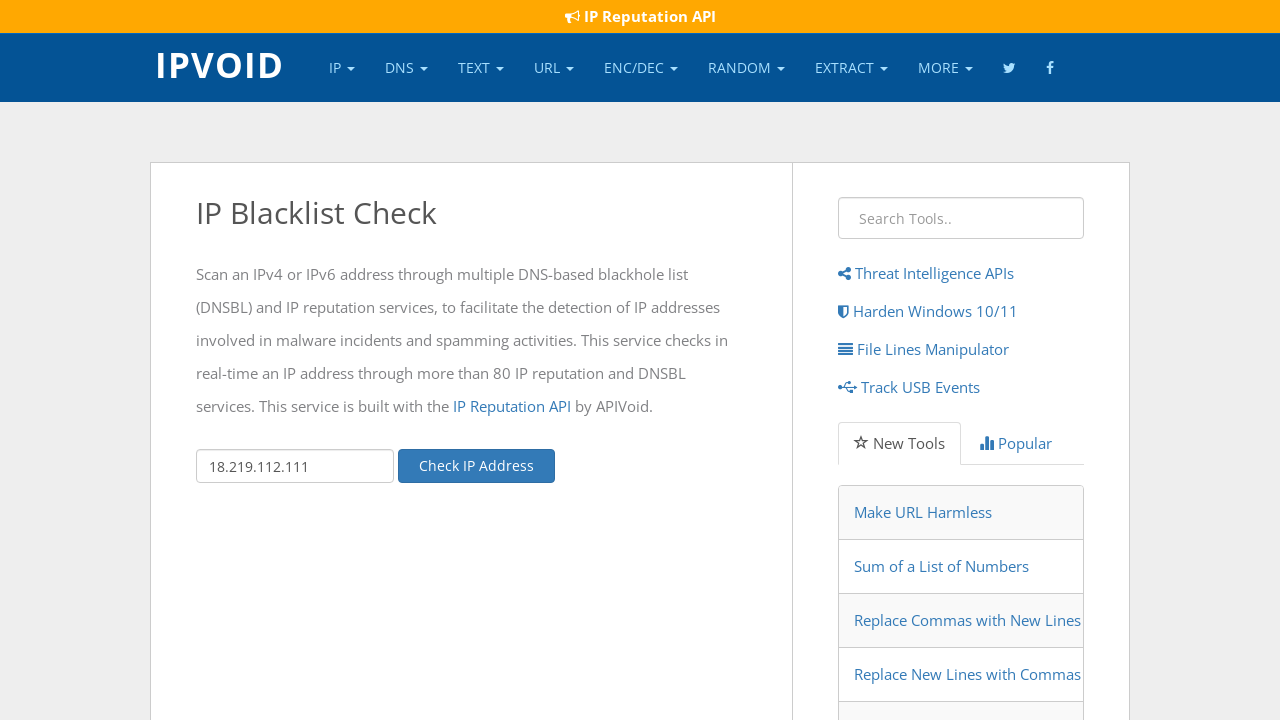

Scrolled down 25% of the page
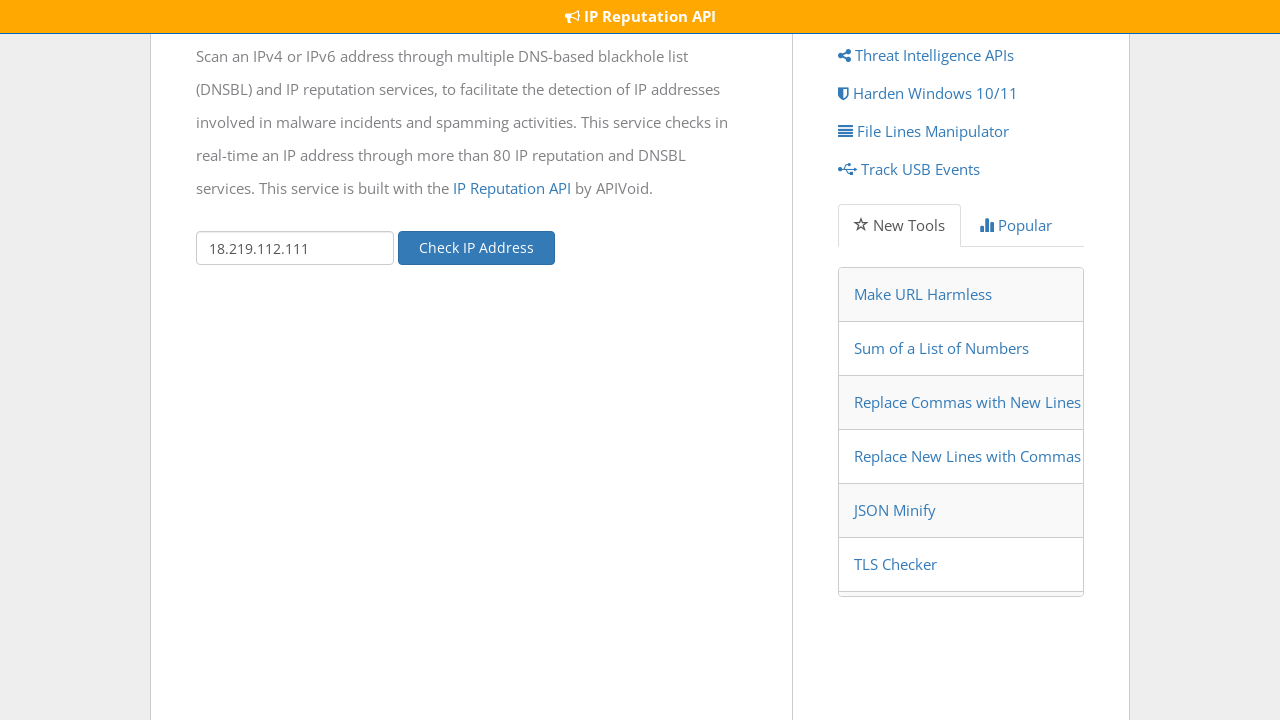

Cleared the IP address input field on #ipAddr
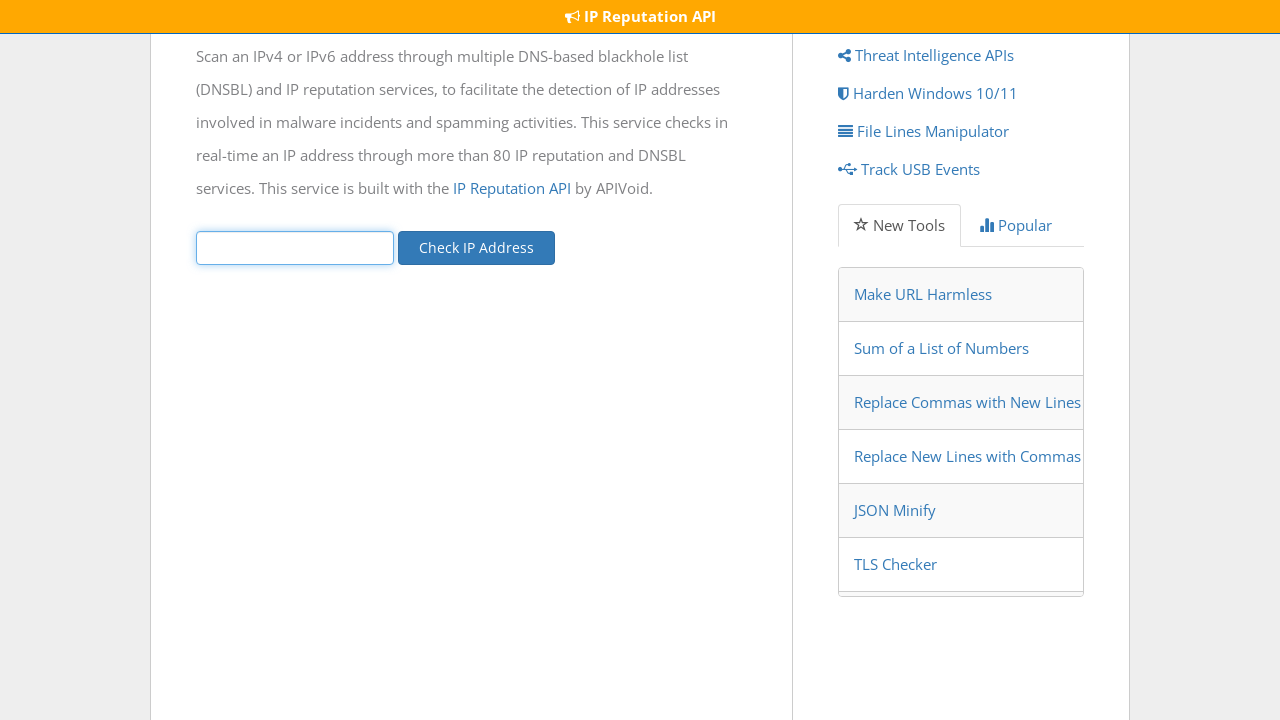

Entered IP address '49.36.51.24' in the input field on #ipAddr
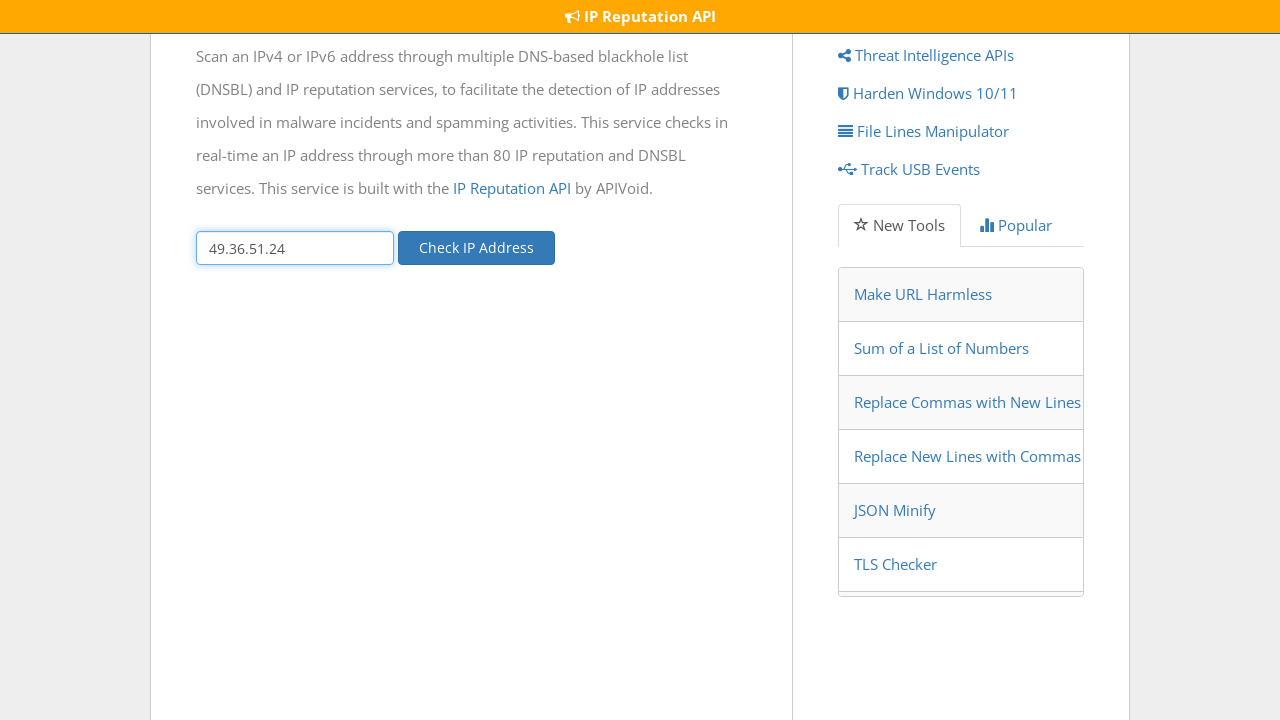

Clicked 'Check IP Address' button to submit the form at (476, 248) on xpath=//button[normalize-space()='Check IP Address']
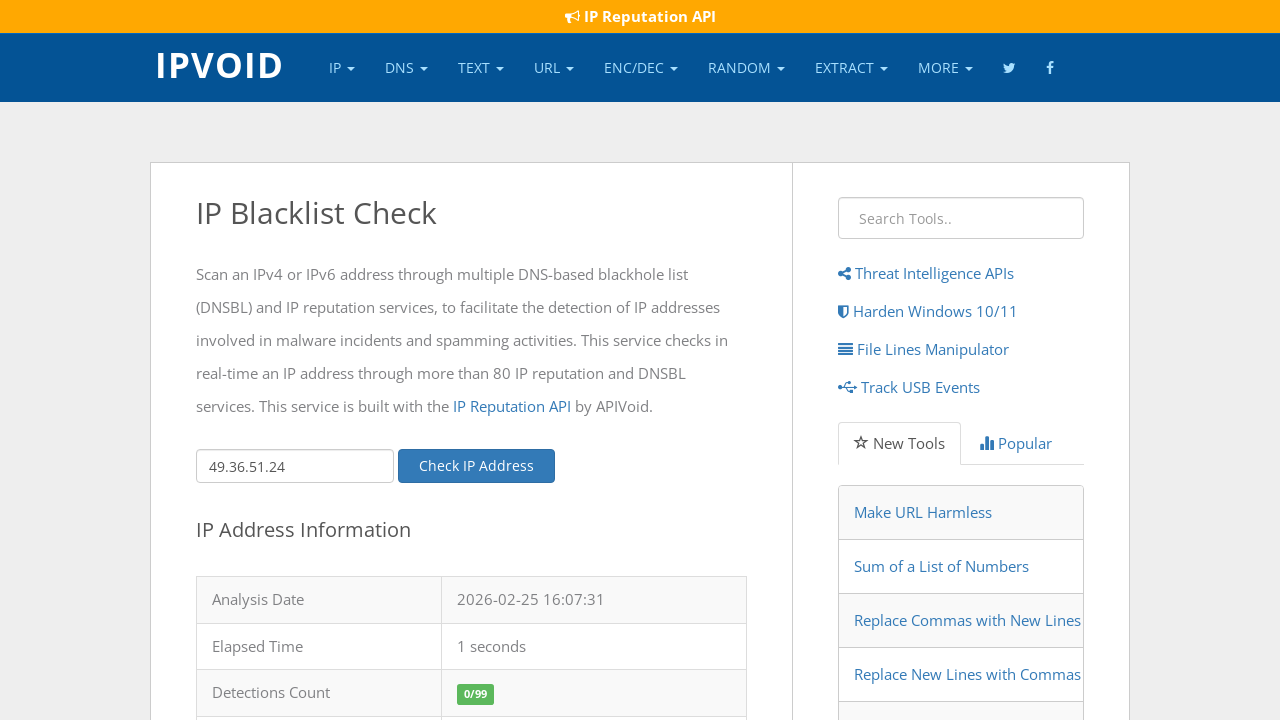

IP blacklist check results have loaded
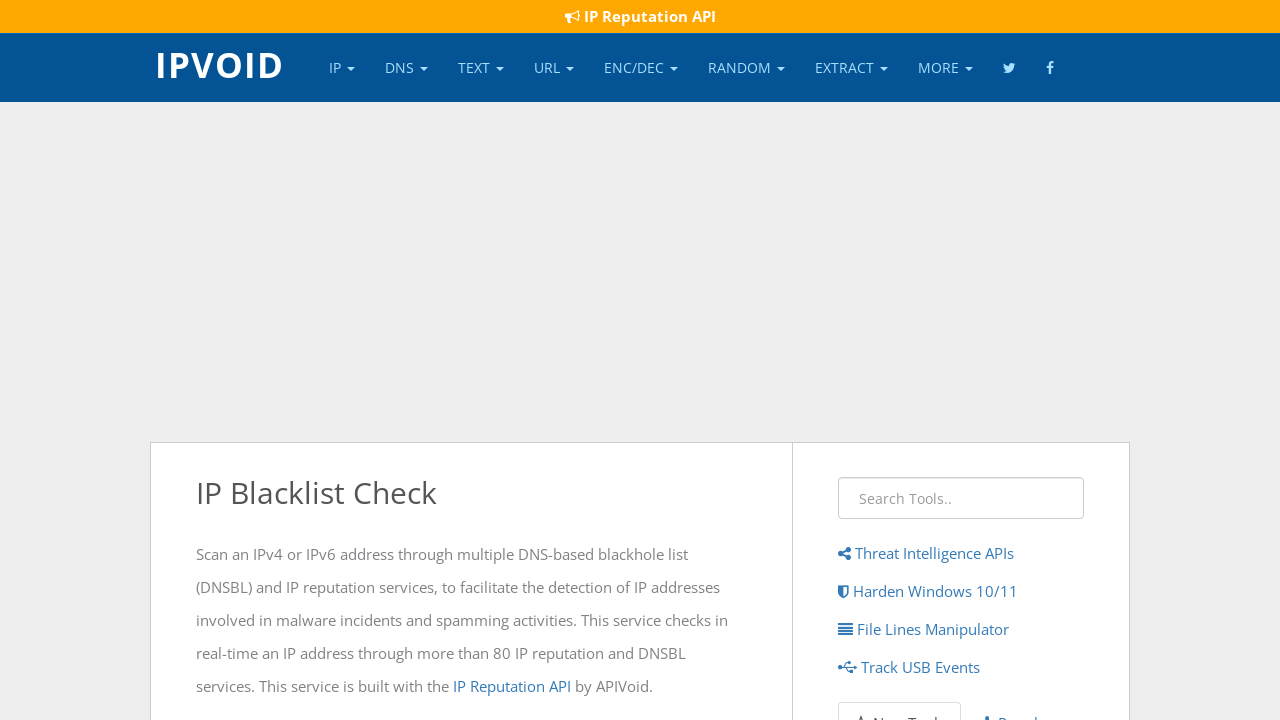

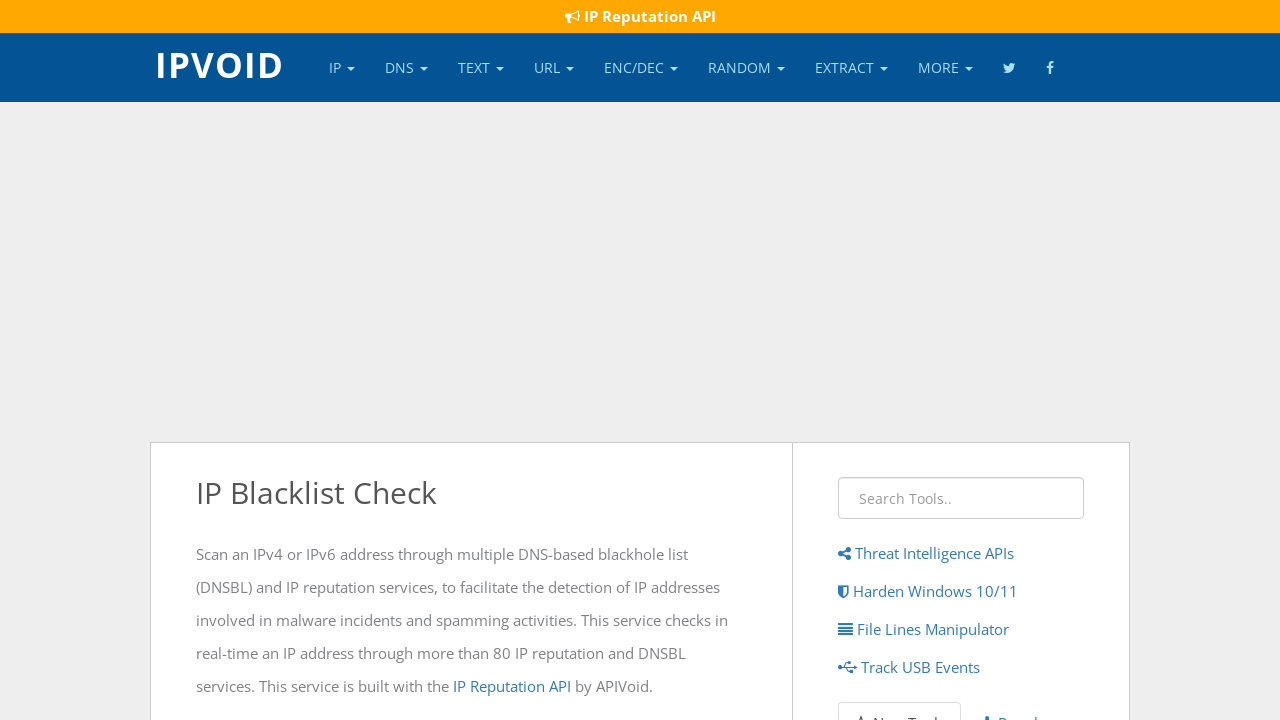